Verifies that the Mastercard payment logo is displayed on the MTS Belarus homepage

Starting URL: https://www.mts.by/

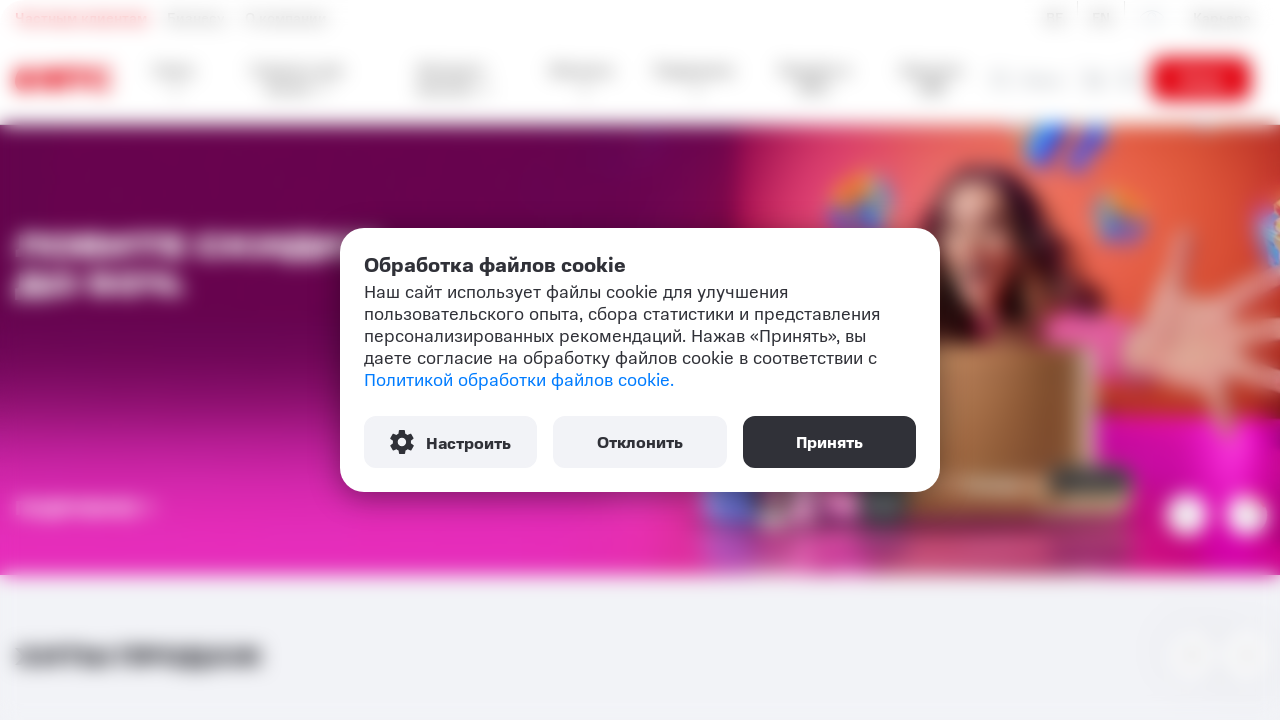

Located Mastercard logo element
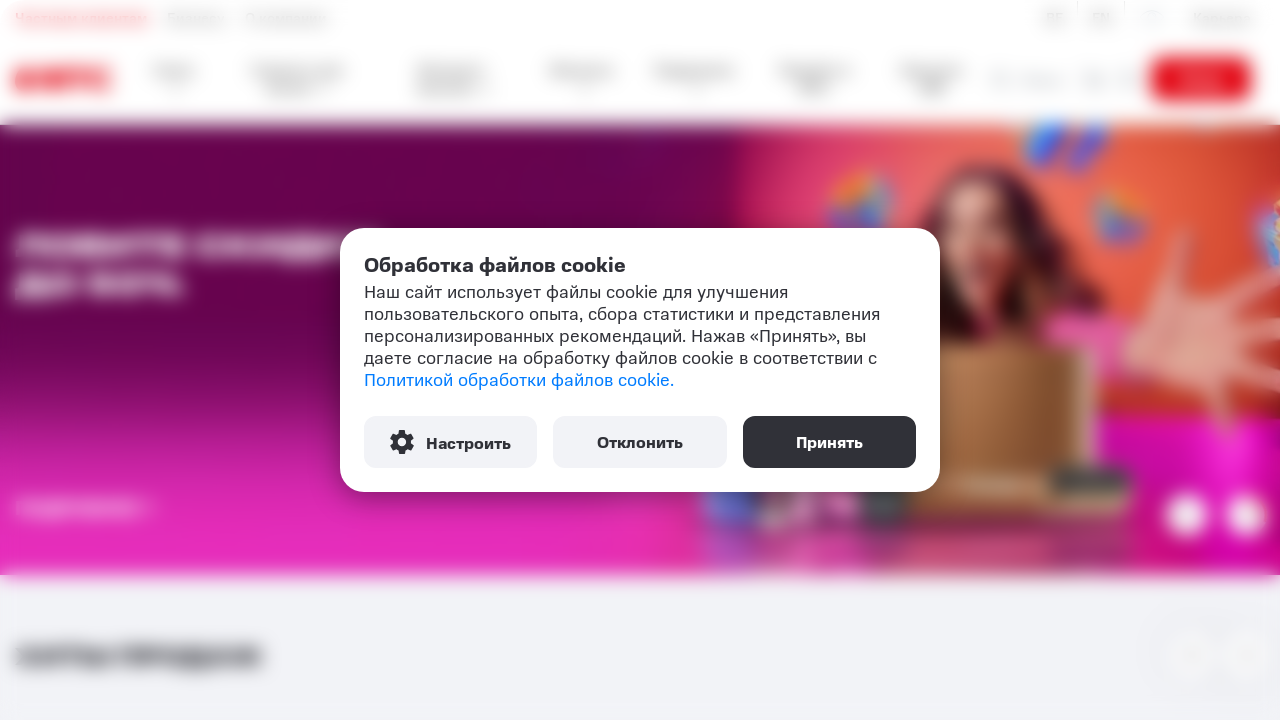

Waited for Mastercard logo to be ready
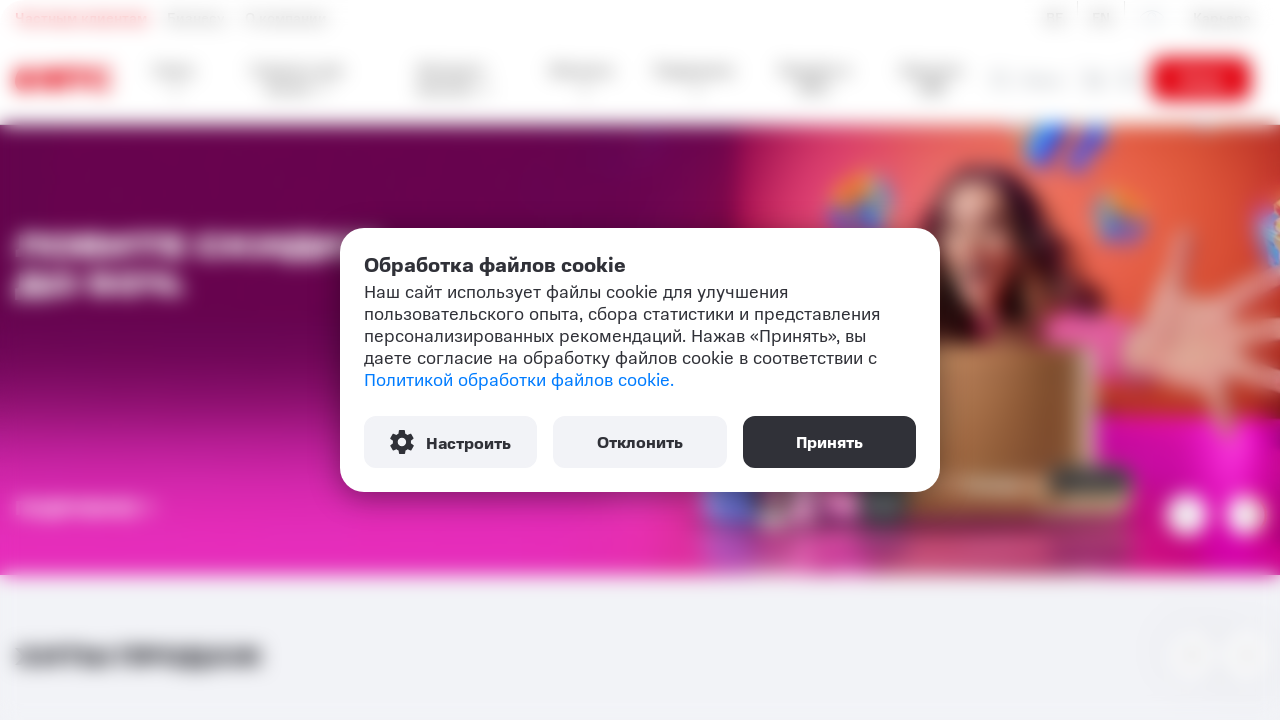

Verified that Mastercard payment logo is displayed on MTS Belarus homepage
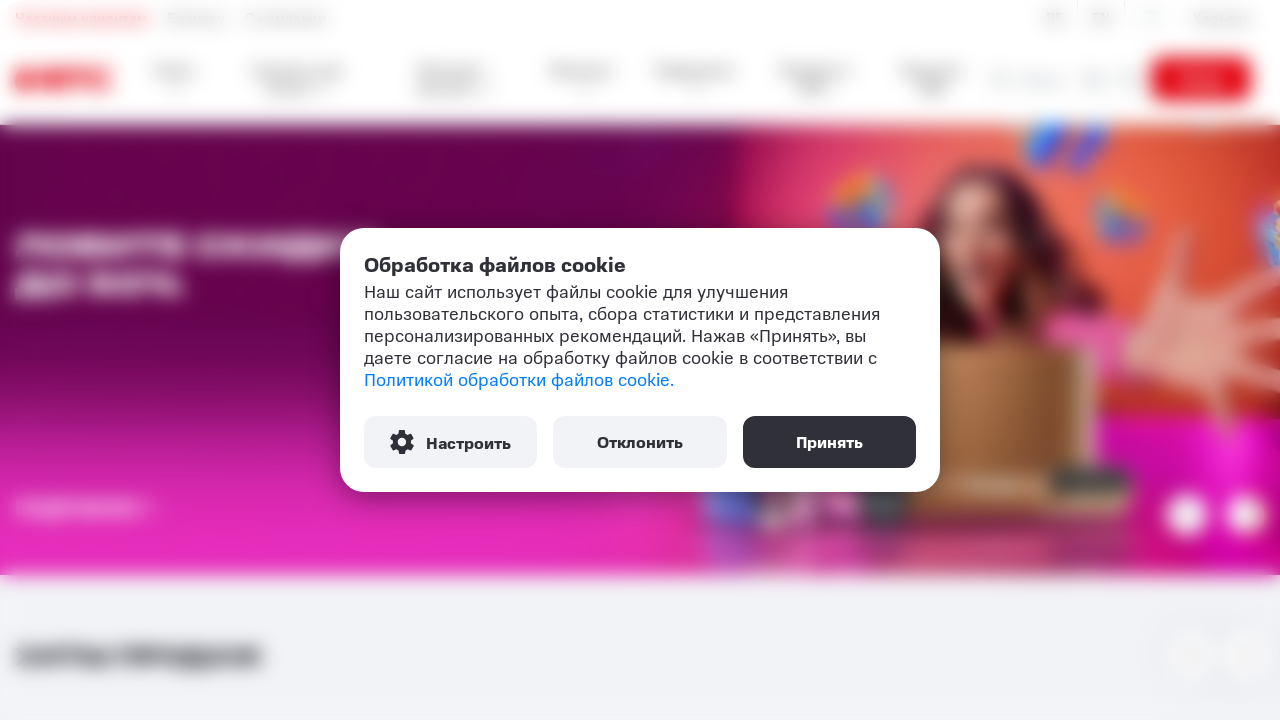

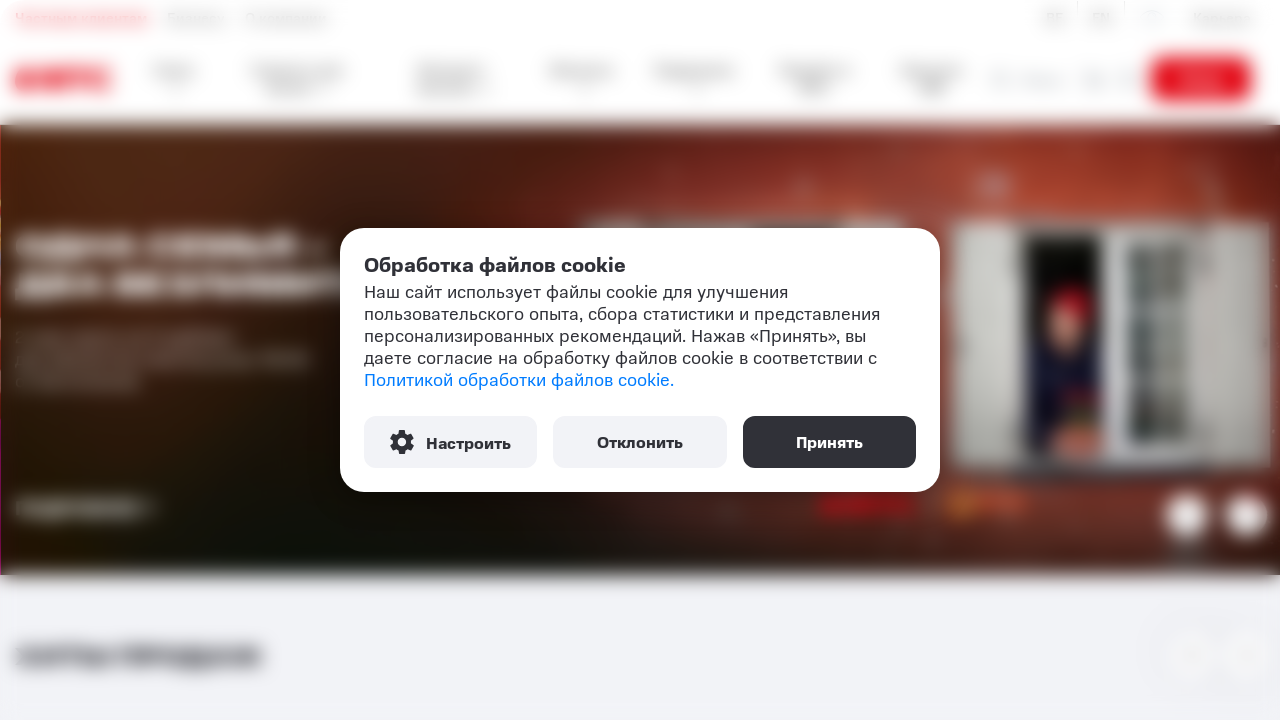